Tests drag and drop functionality on jQuery UI demo page by dragging an element from source to target location

Starting URL: https://jqueryui.com/droppable/

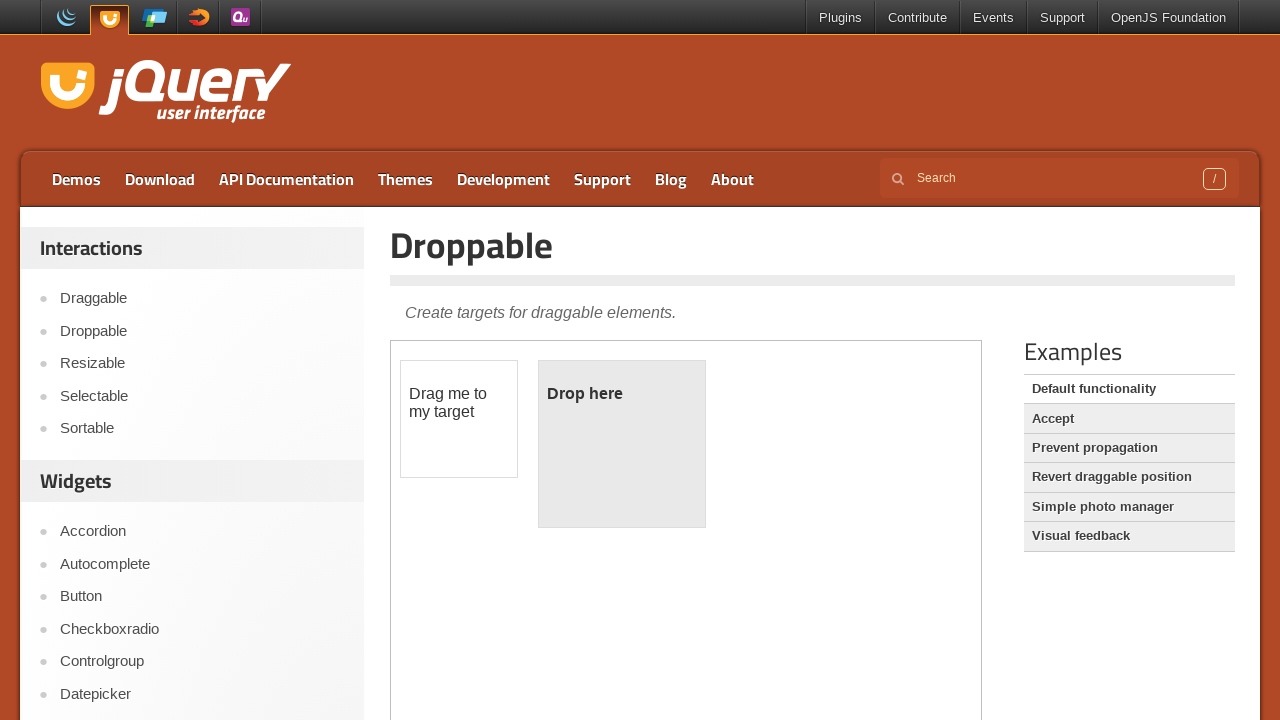

Page loaded with domcontentloaded state
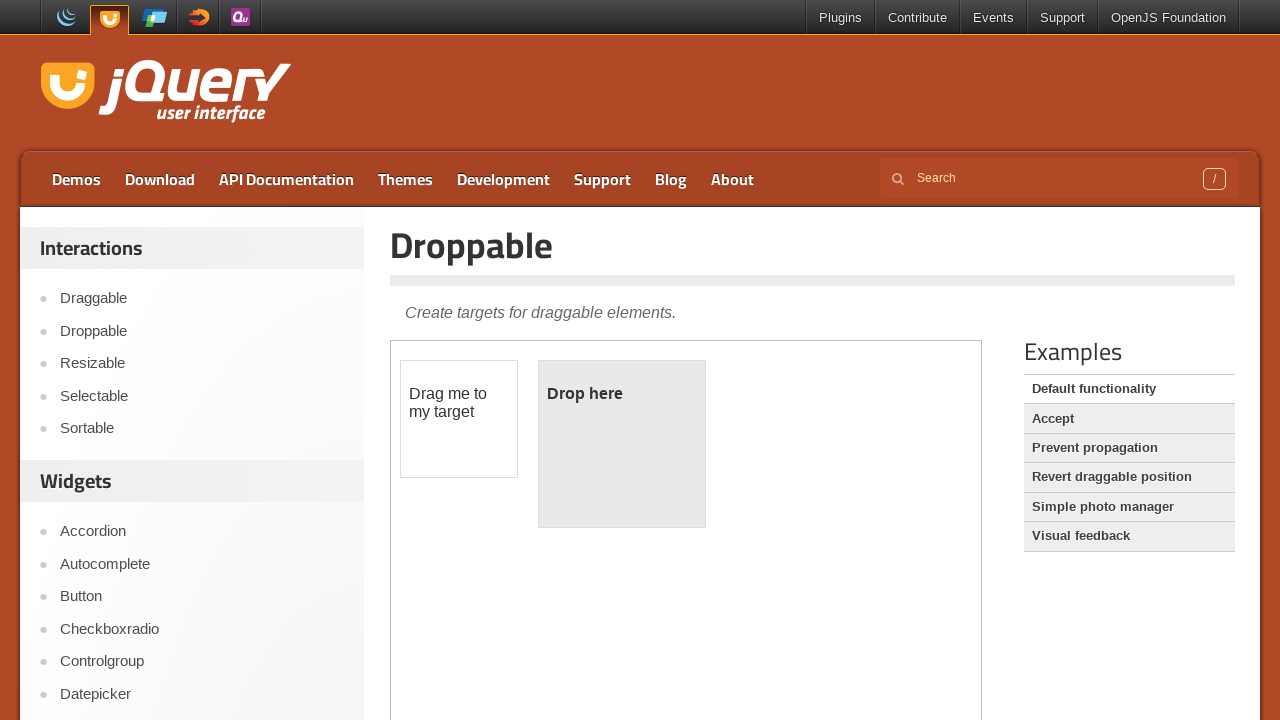

Located iframe containing drag and drop demo
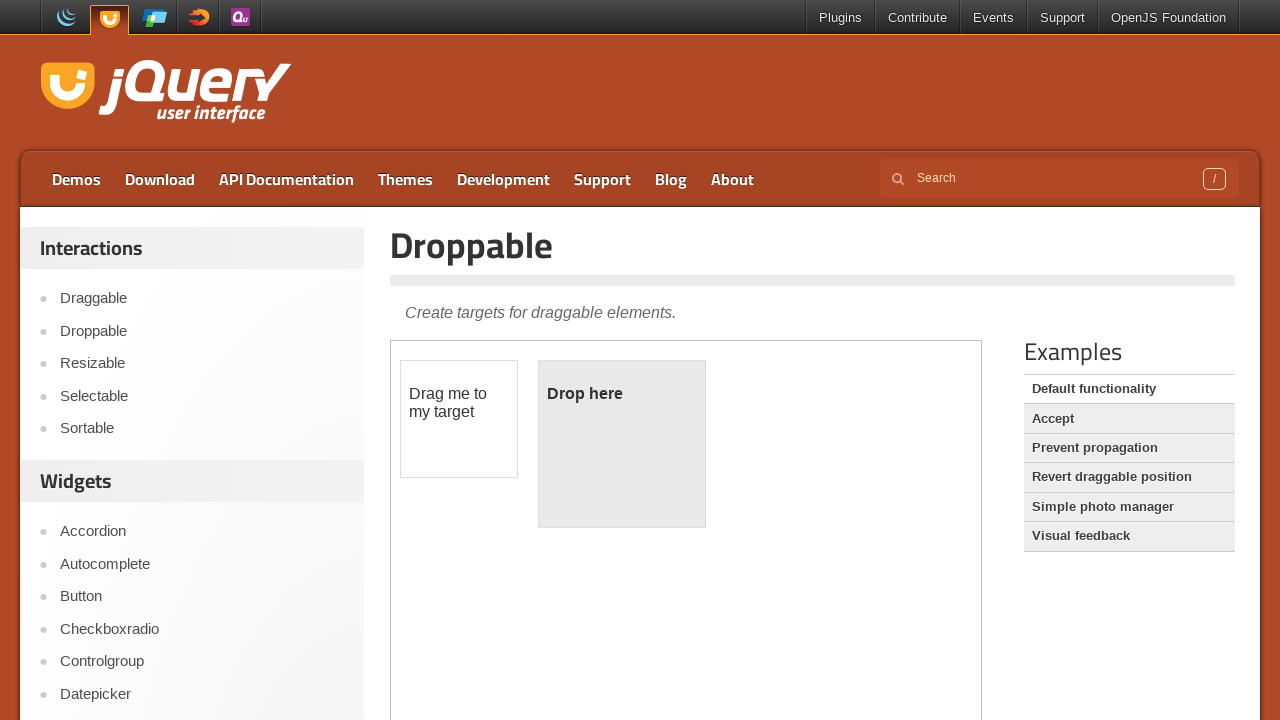

Located draggable source element
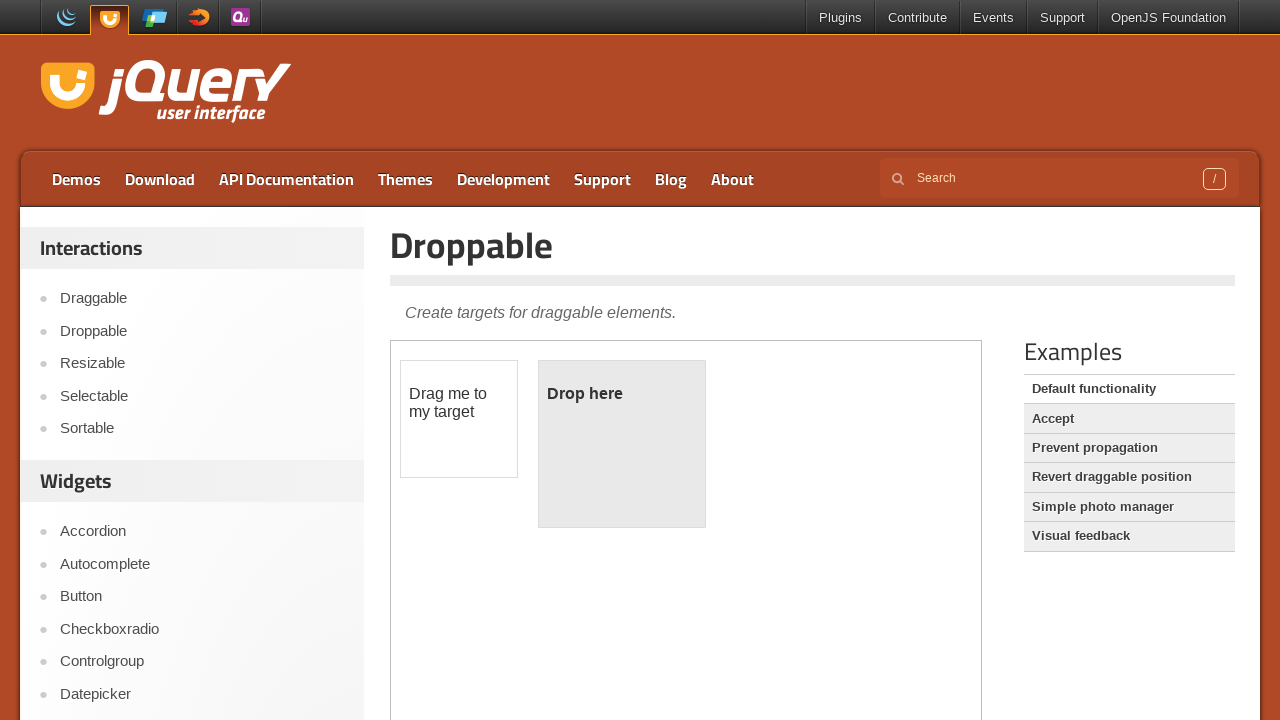

Located droppable target element
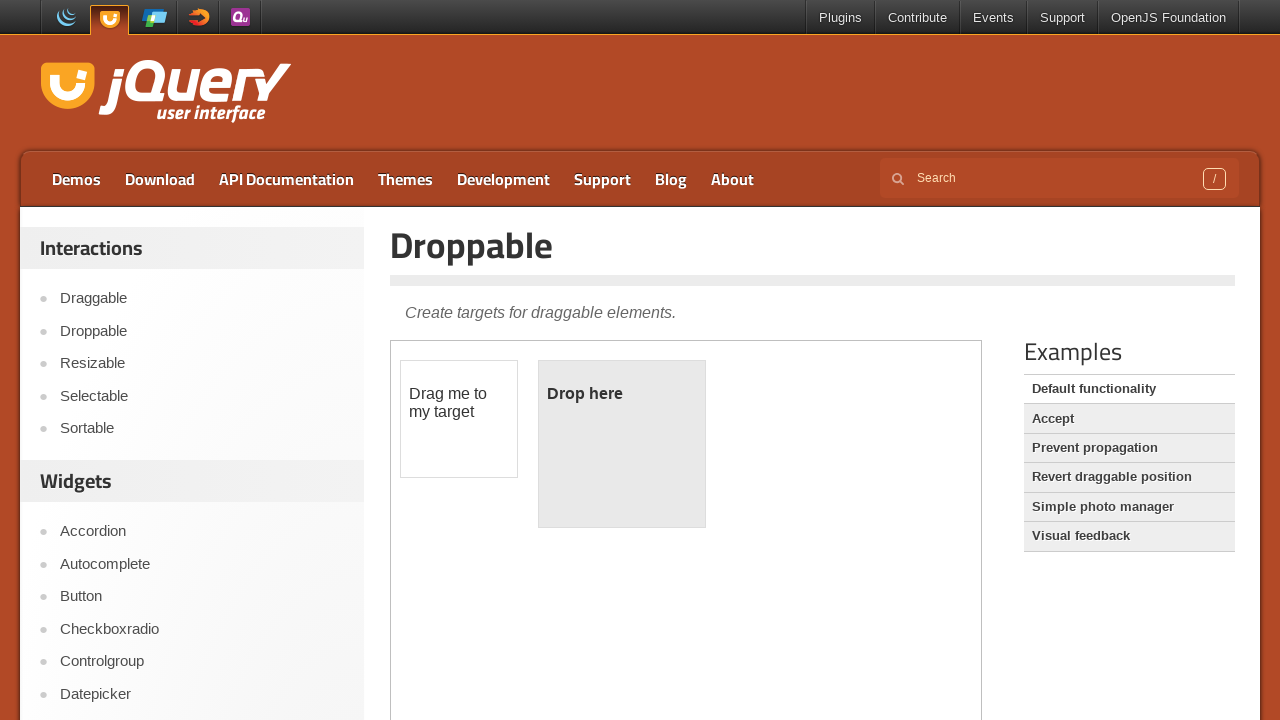

Dragged source element to target location at (622, 444)
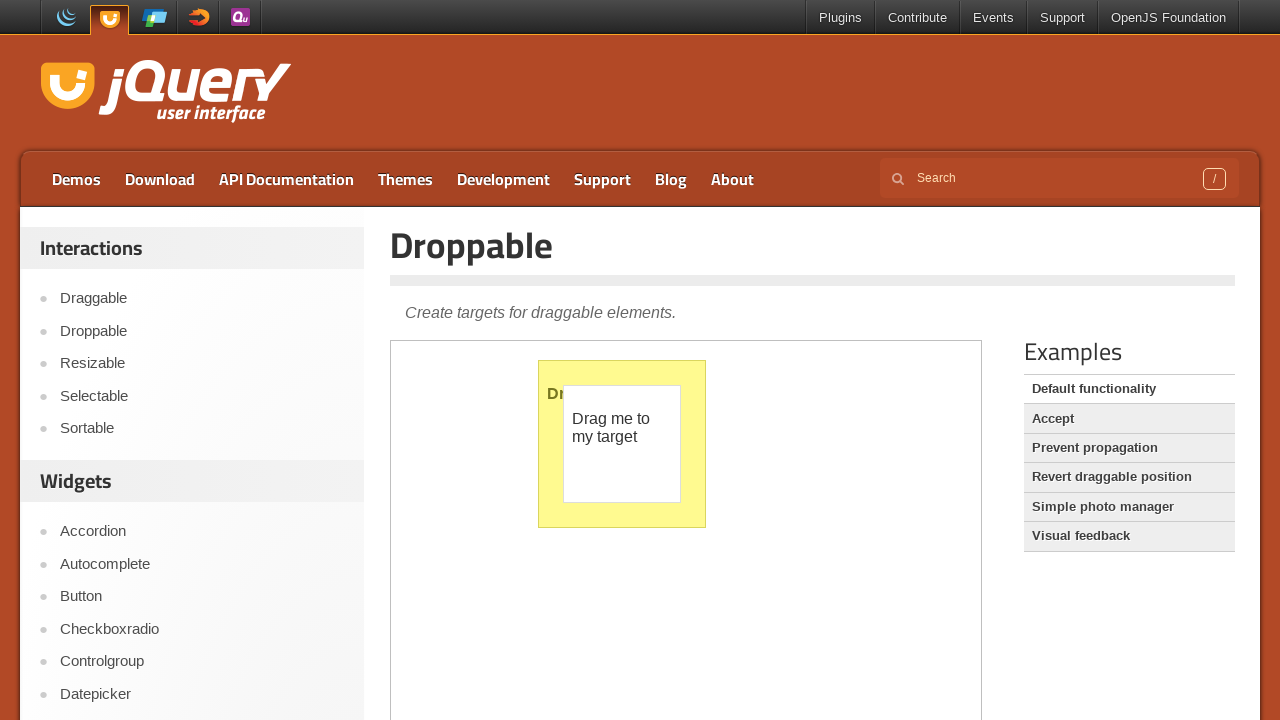

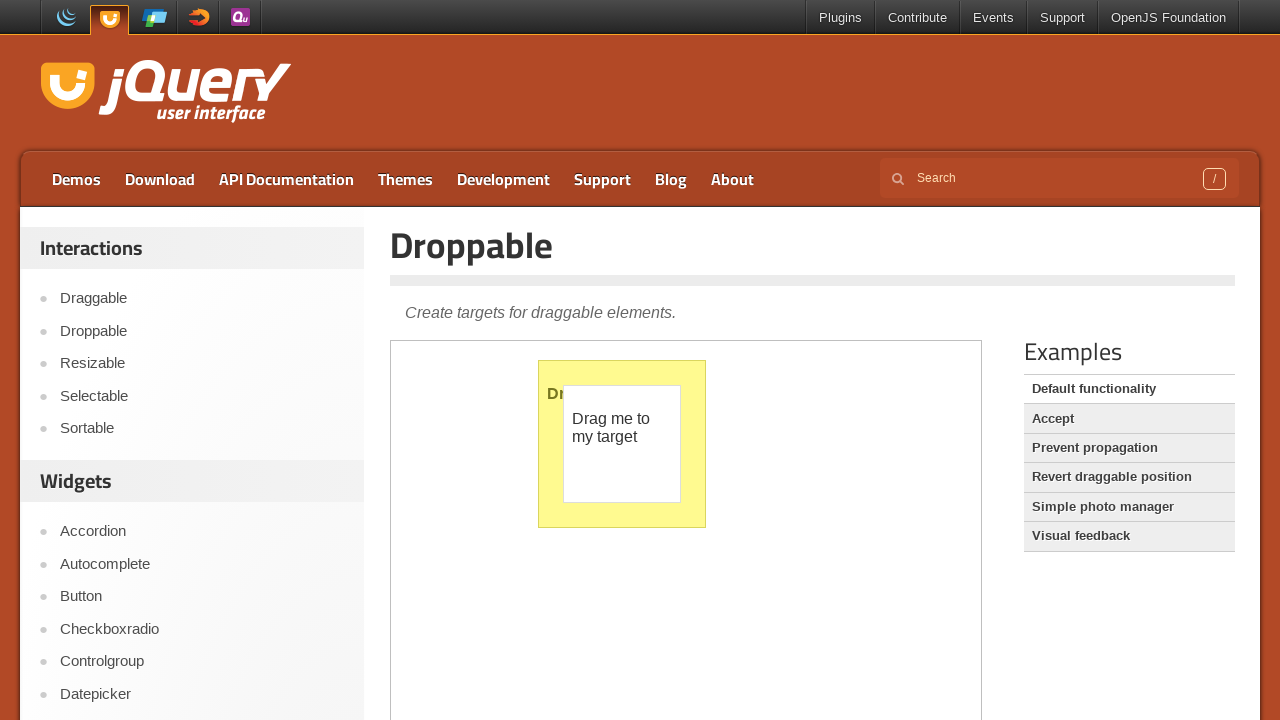